Tests clicking the All Products button on homepage navigates to products page

Starting URL: https://webshop-agil-testautomatiserare.netlify.app

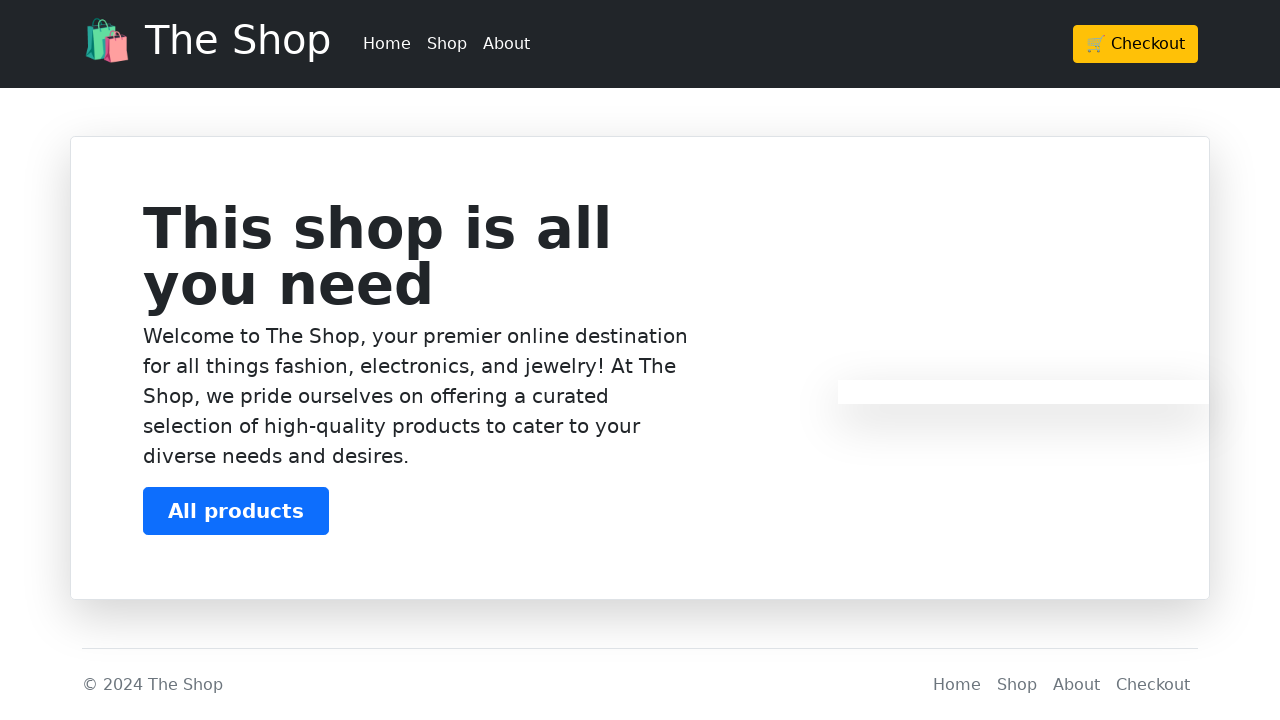

Clicked All Products button on homepage at (236, 511) on xpath=//*/button[text()='All products']
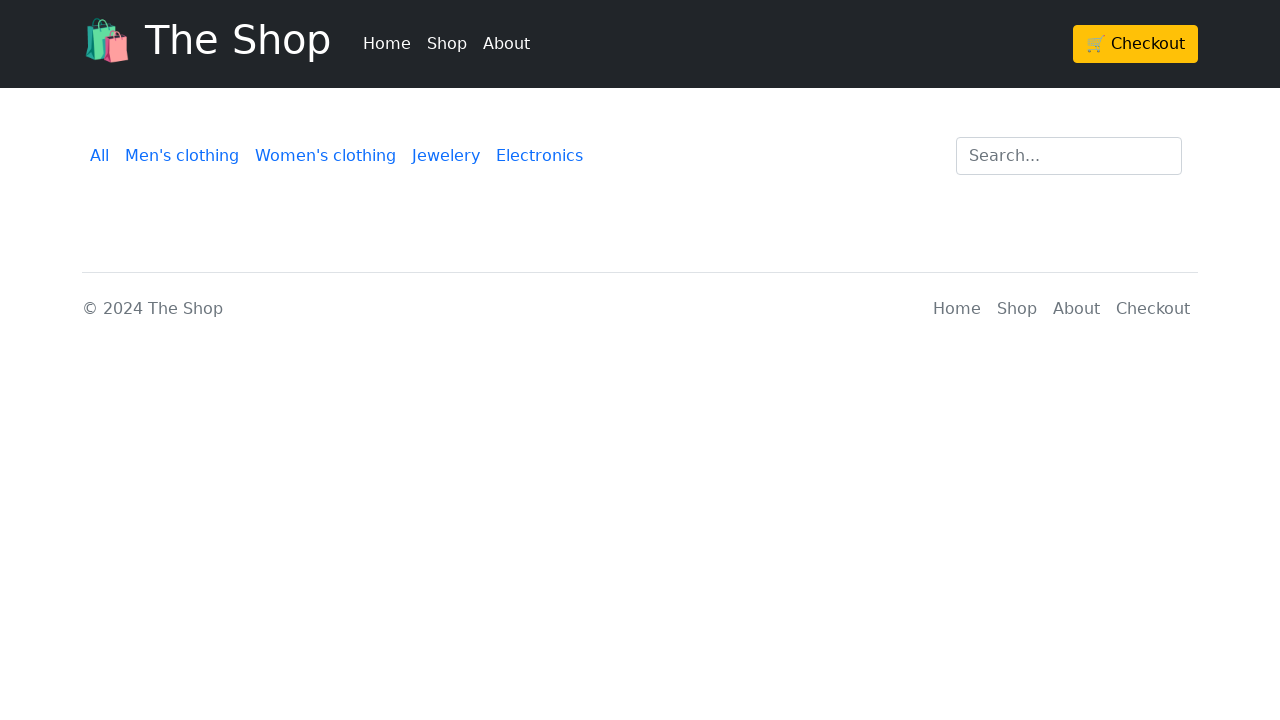

Navigated to products page
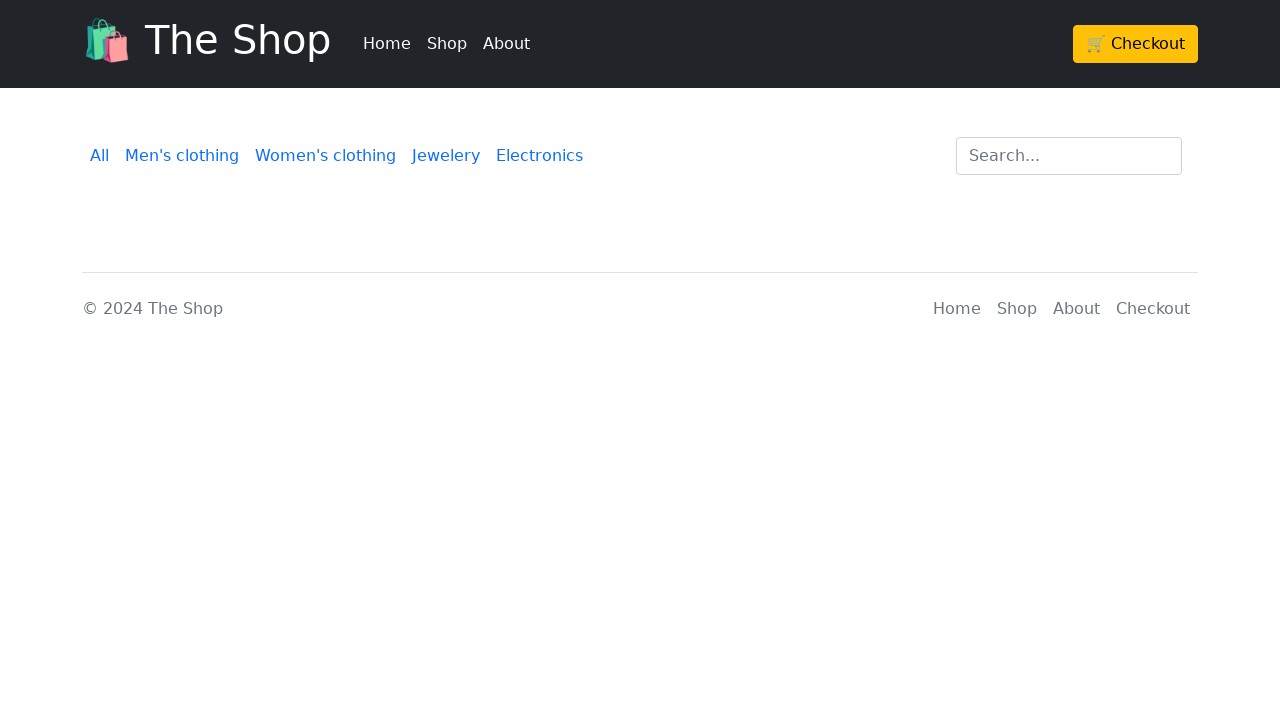

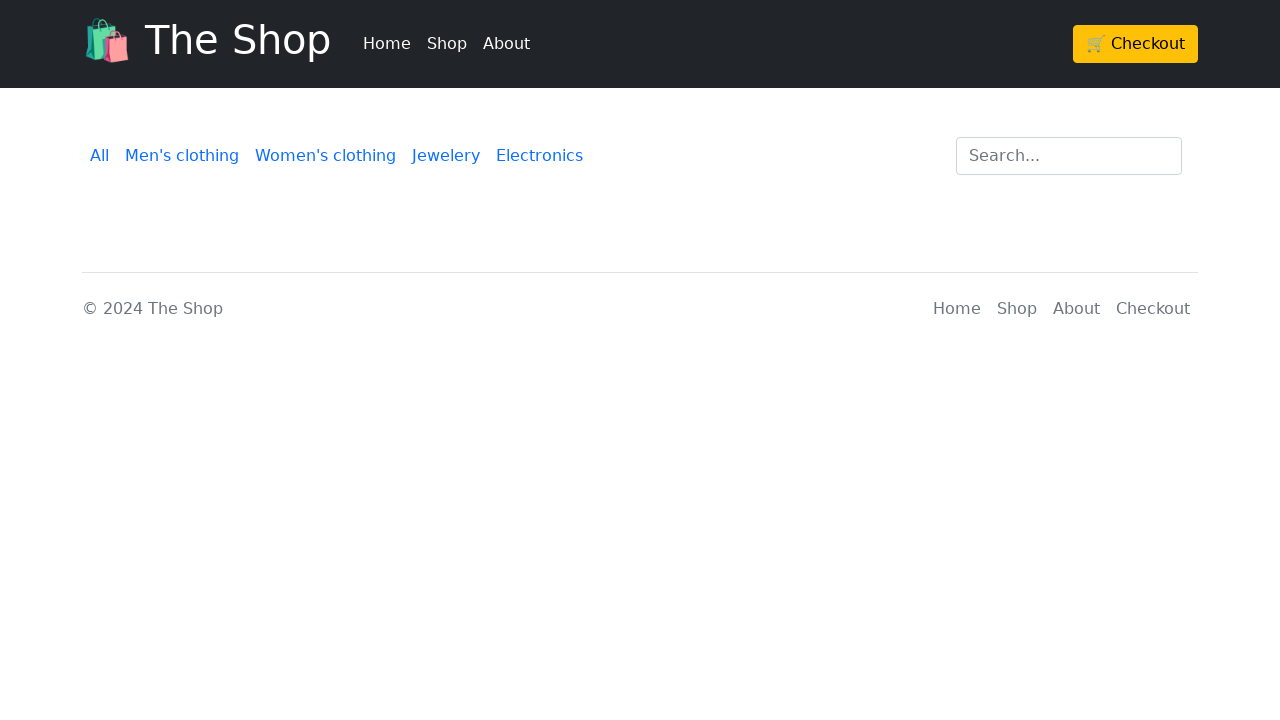